Searches for a term and iterates through search results looking for an exact match

Starting URL: https://www.python.org

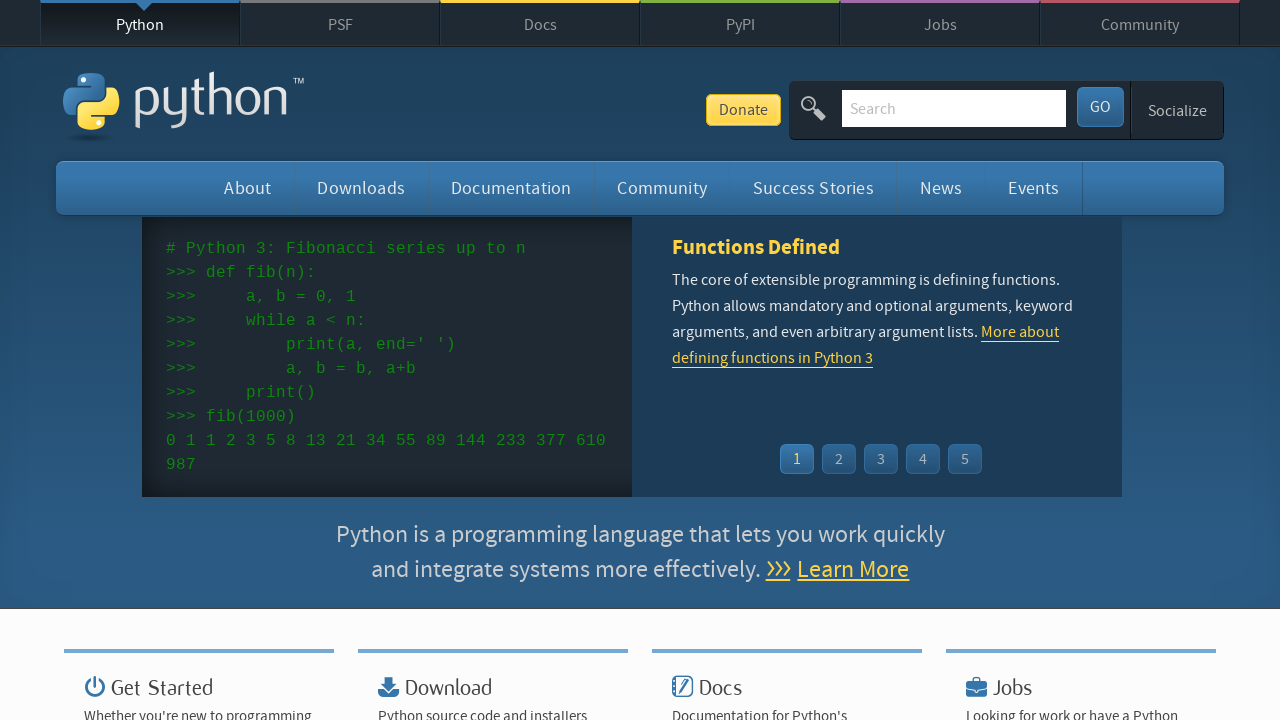

Filled search field with 'tutorial' on #id-search-field
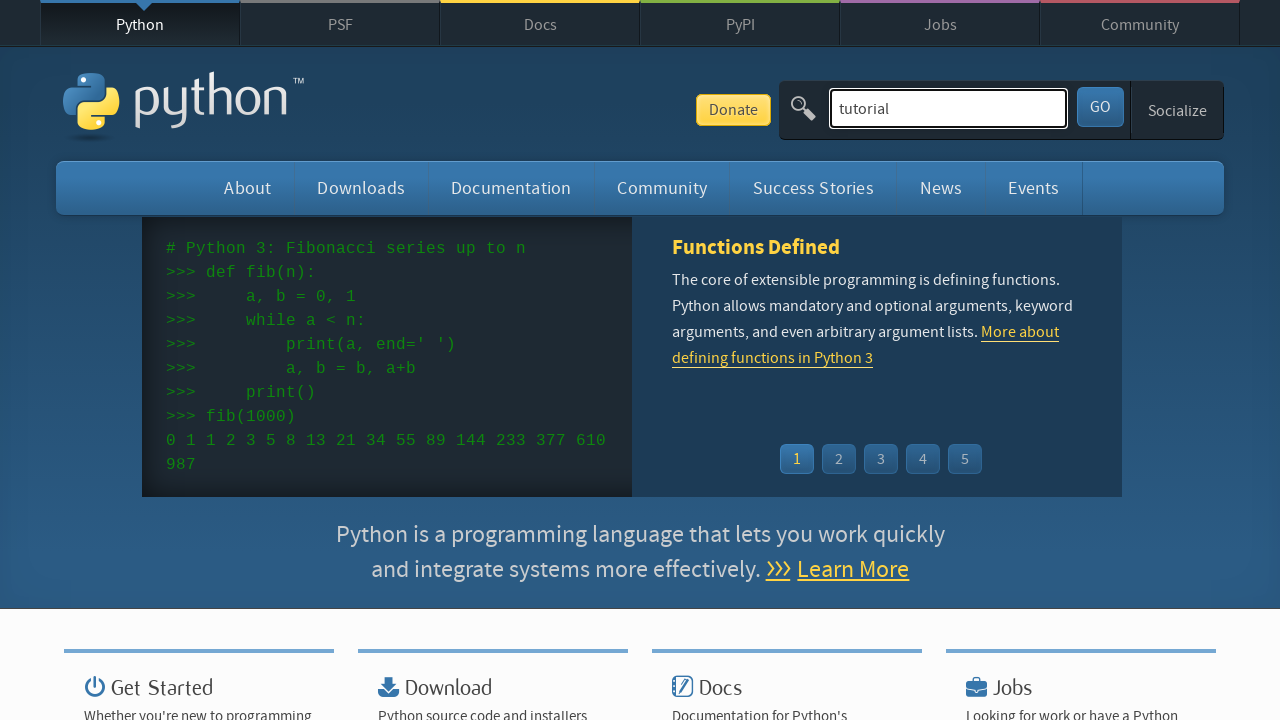

Clicked GO button to submit search at (1100, 107) on #submit
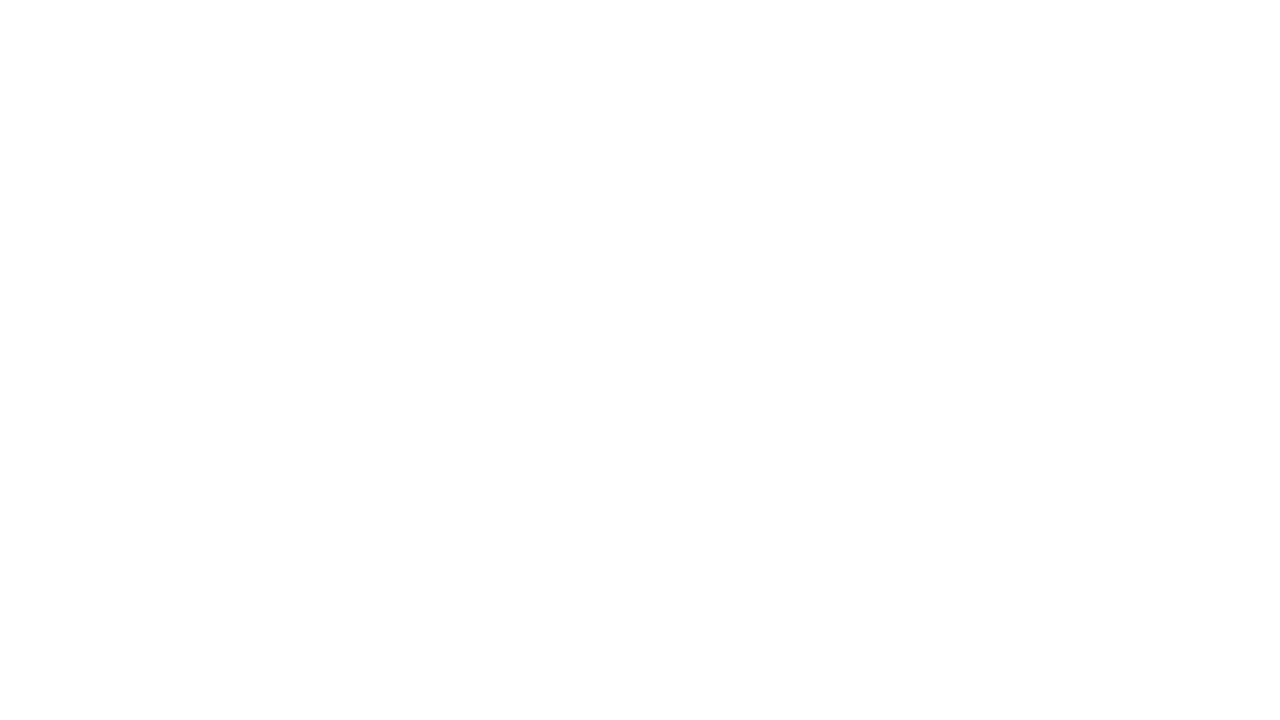

Search results loaded
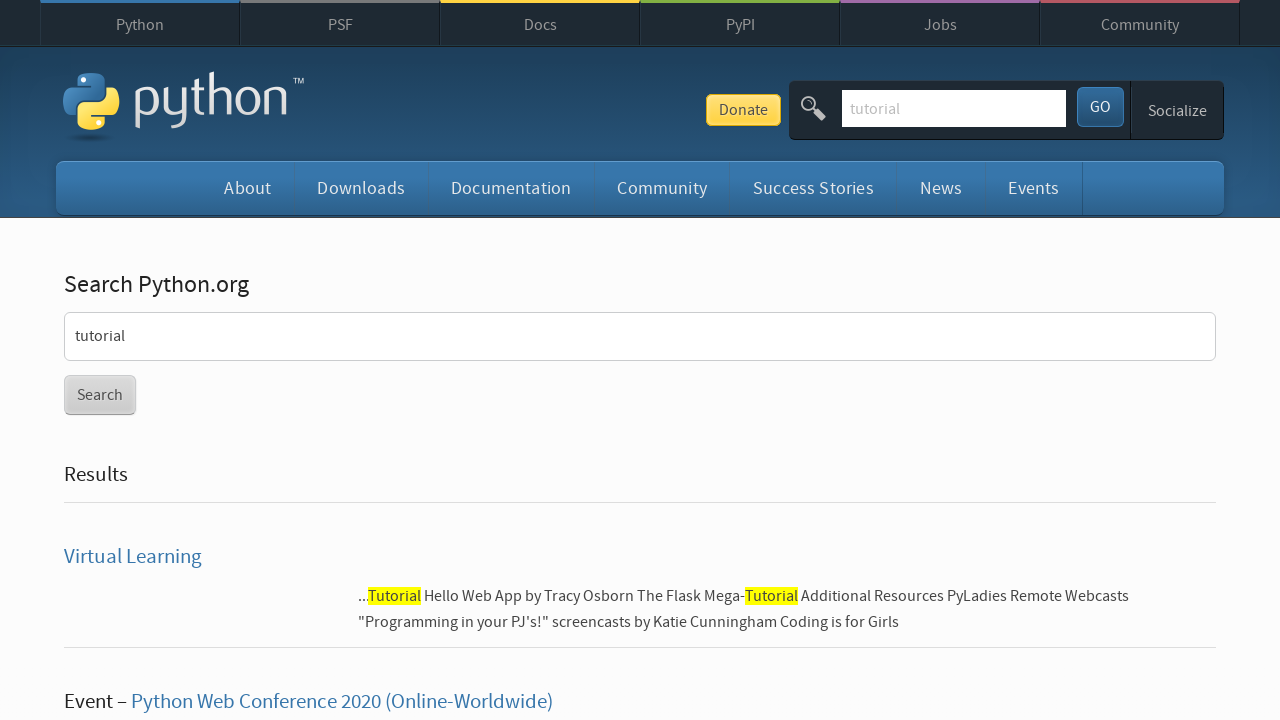

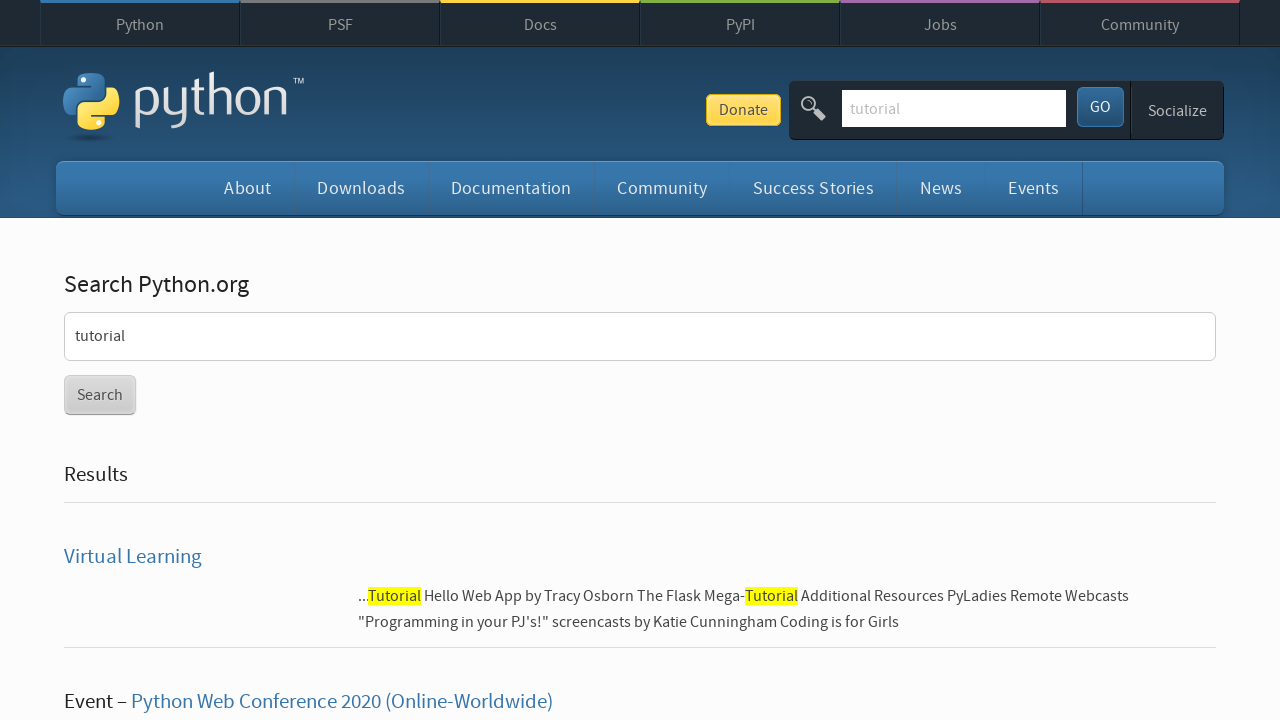